Tests marking individual todo items as complete by checking their toggle buttons

Starting URL: https://demo.playwright.dev/todomvc

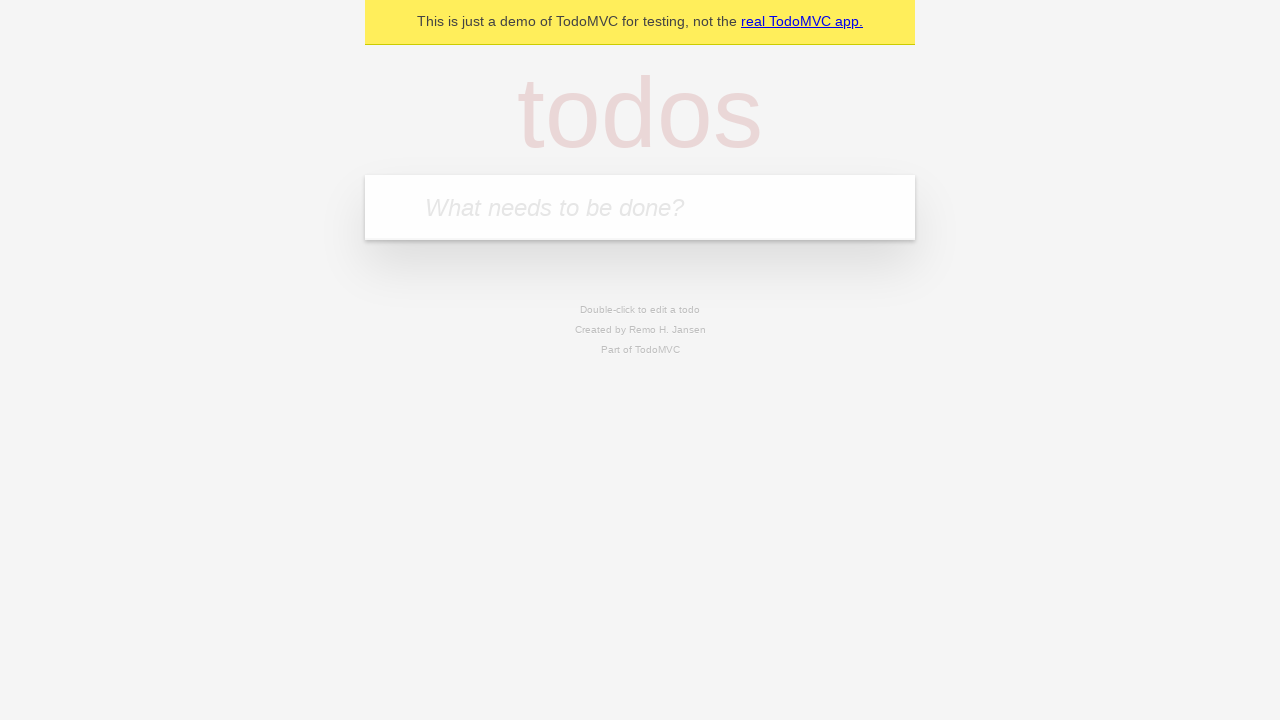

Filled new todo input with 'buy some cheese' on .new-todo
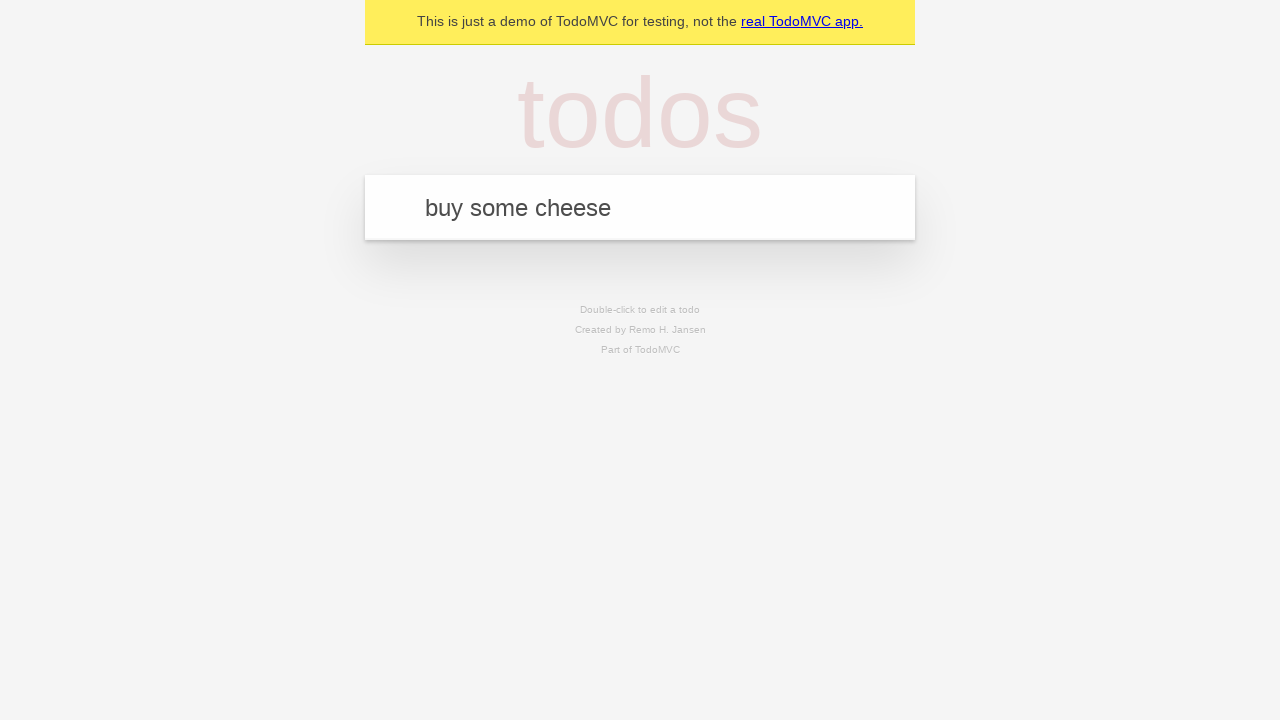

Pressed Enter to add first todo item on .new-todo
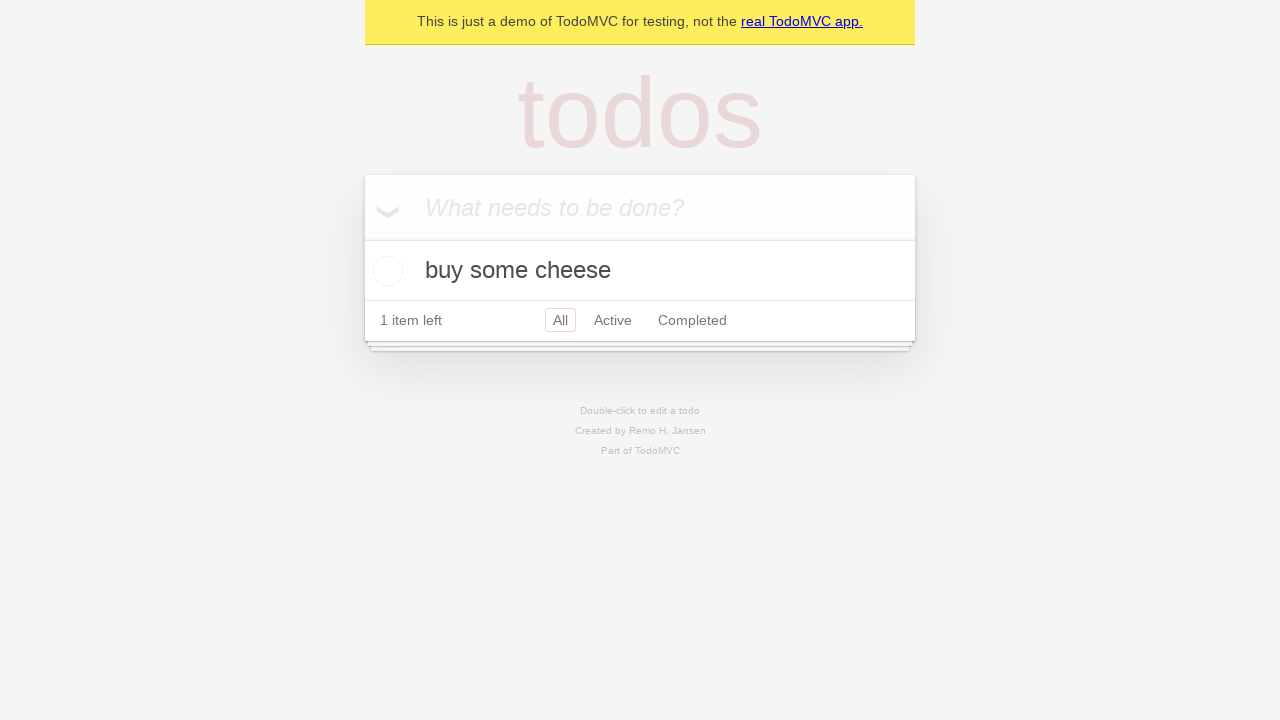

Filled new todo input with 'feed the cat' on .new-todo
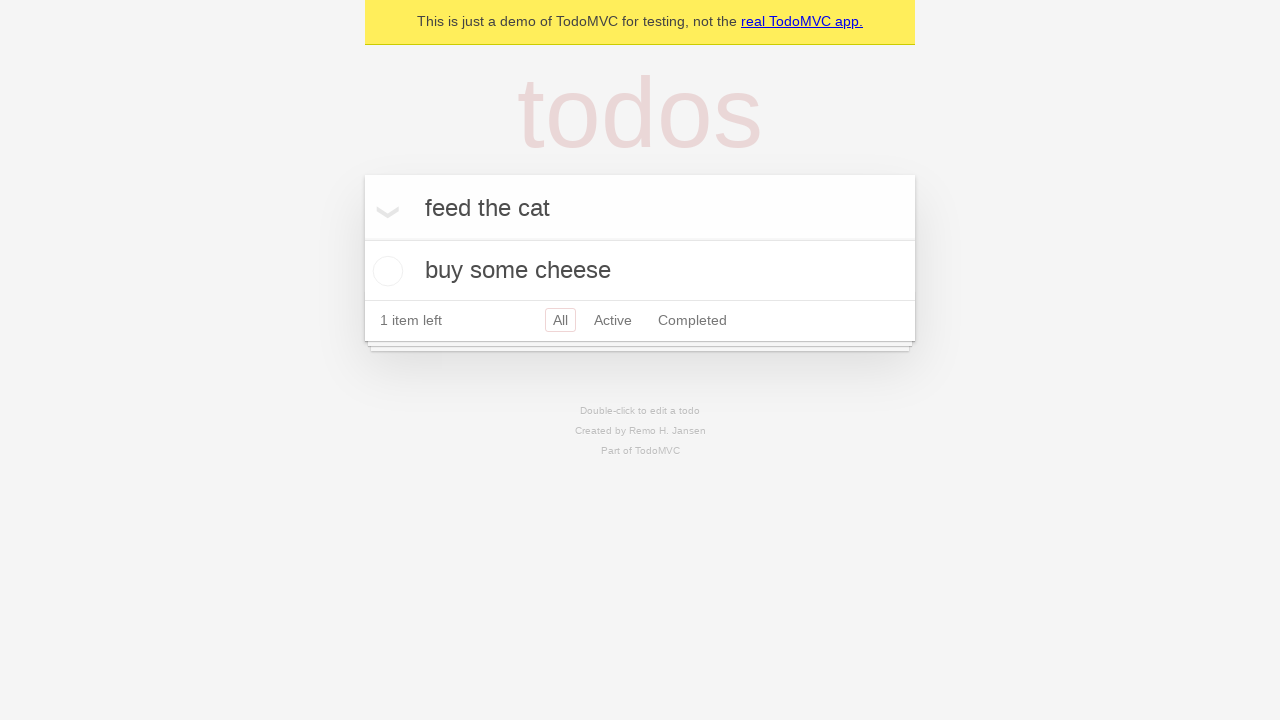

Pressed Enter to add second todo item on .new-todo
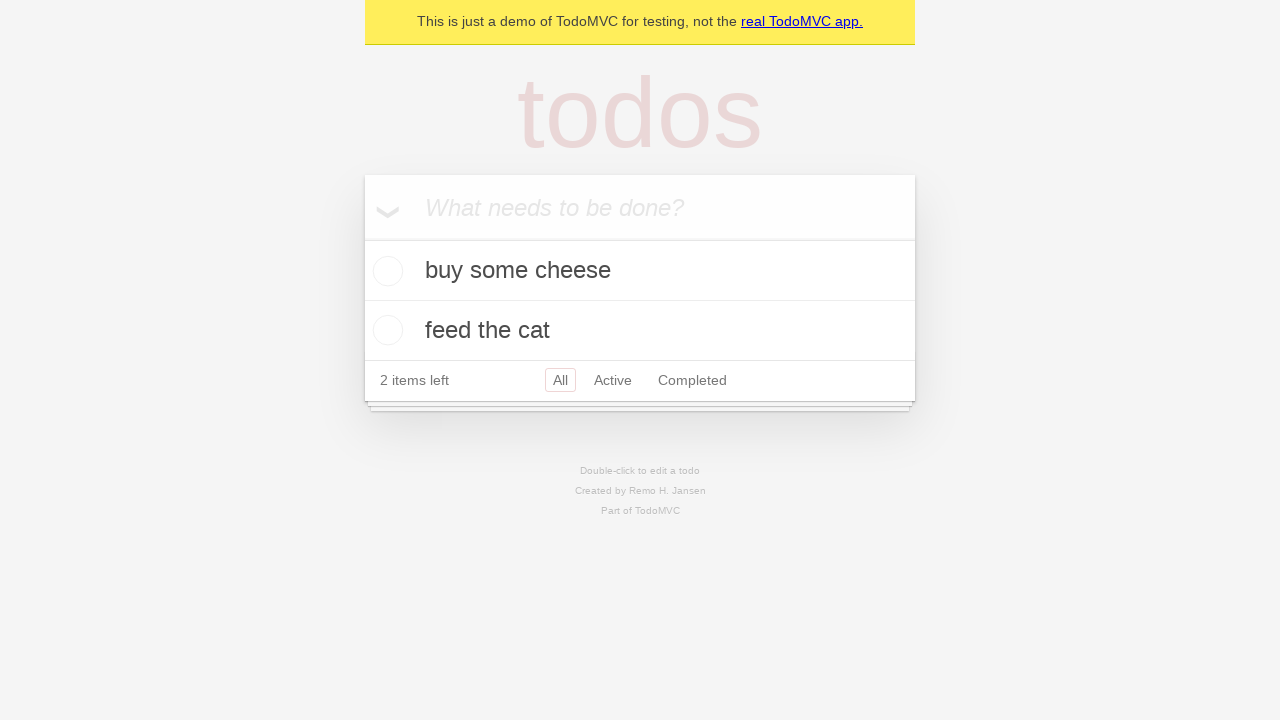

Located first todo item in the list
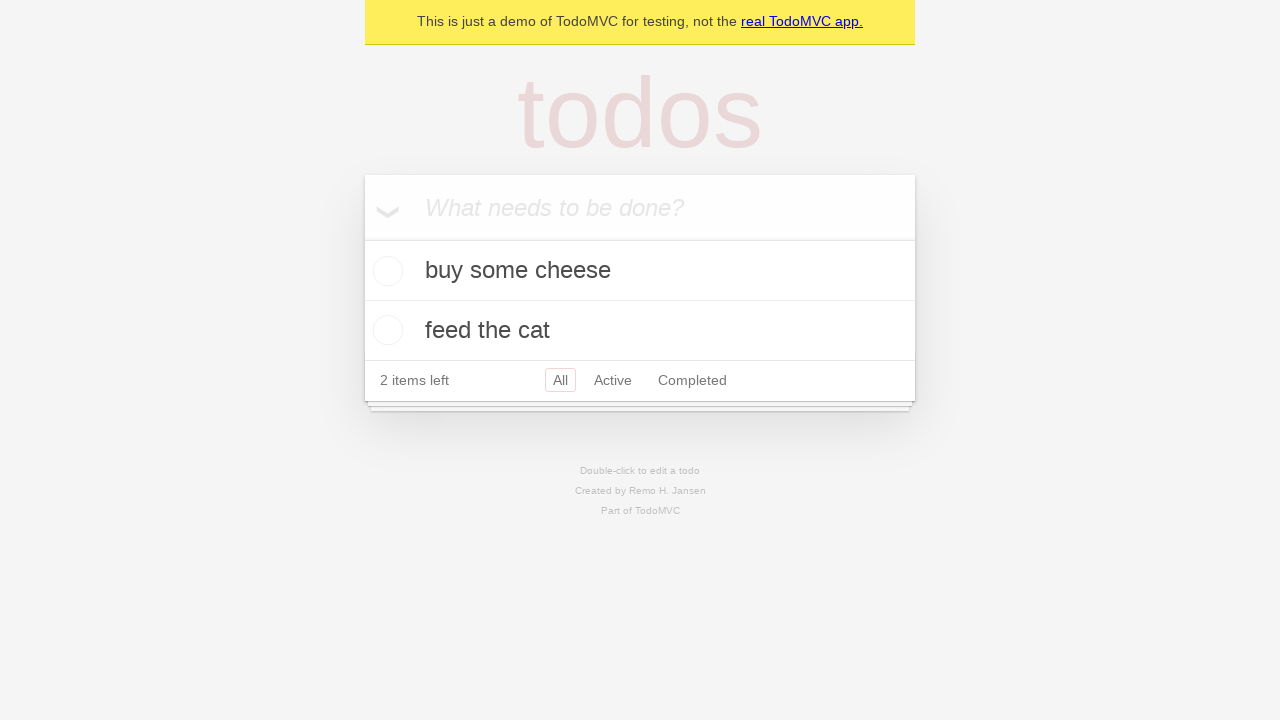

Checked the toggle button for first todo item 'buy some cheese' at (385, 271) on .todo-list li >> nth=0 >> .toggle
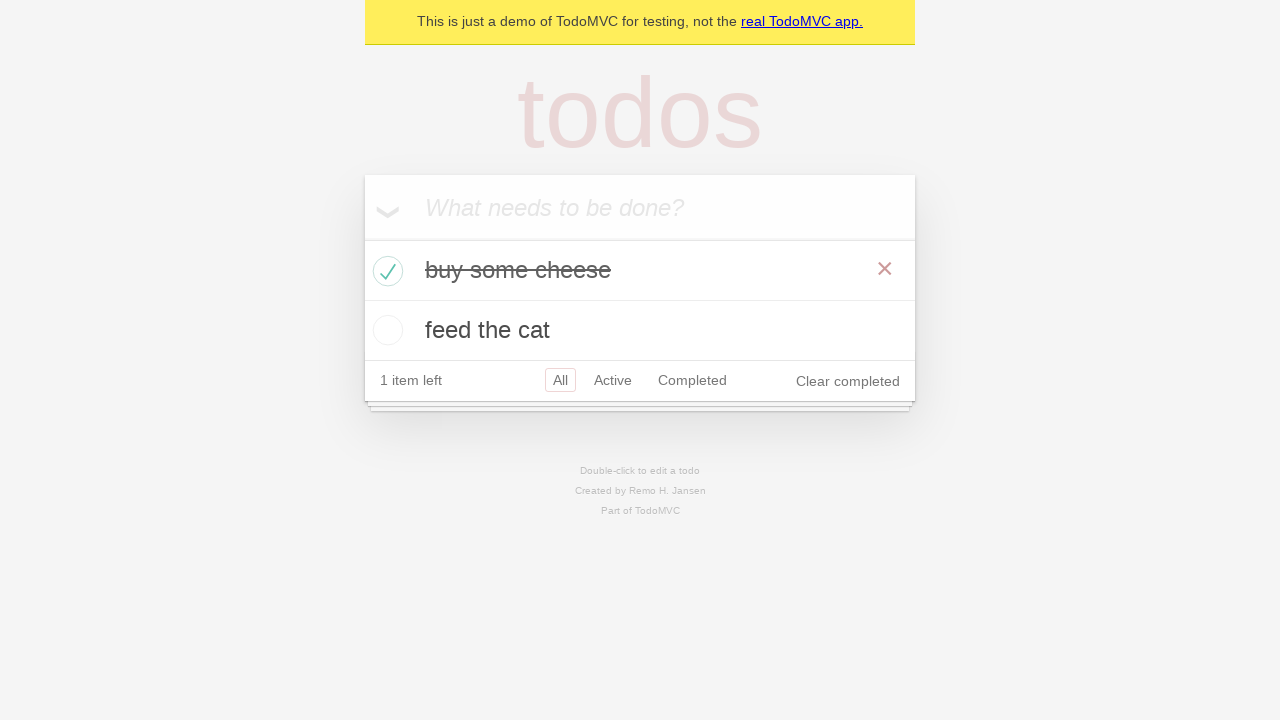

Located second todo item in the list
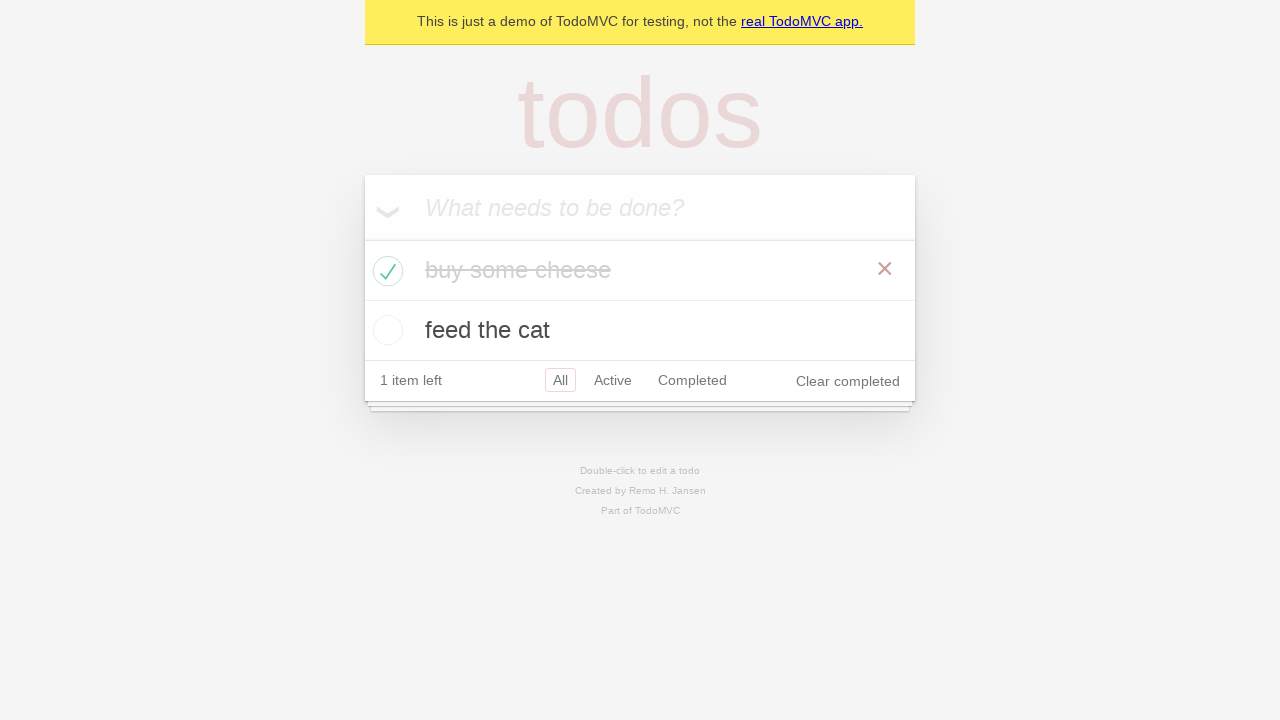

Checked the toggle button for second todo item 'feed the cat' at (385, 330) on .todo-list li >> nth=1 >> .toggle
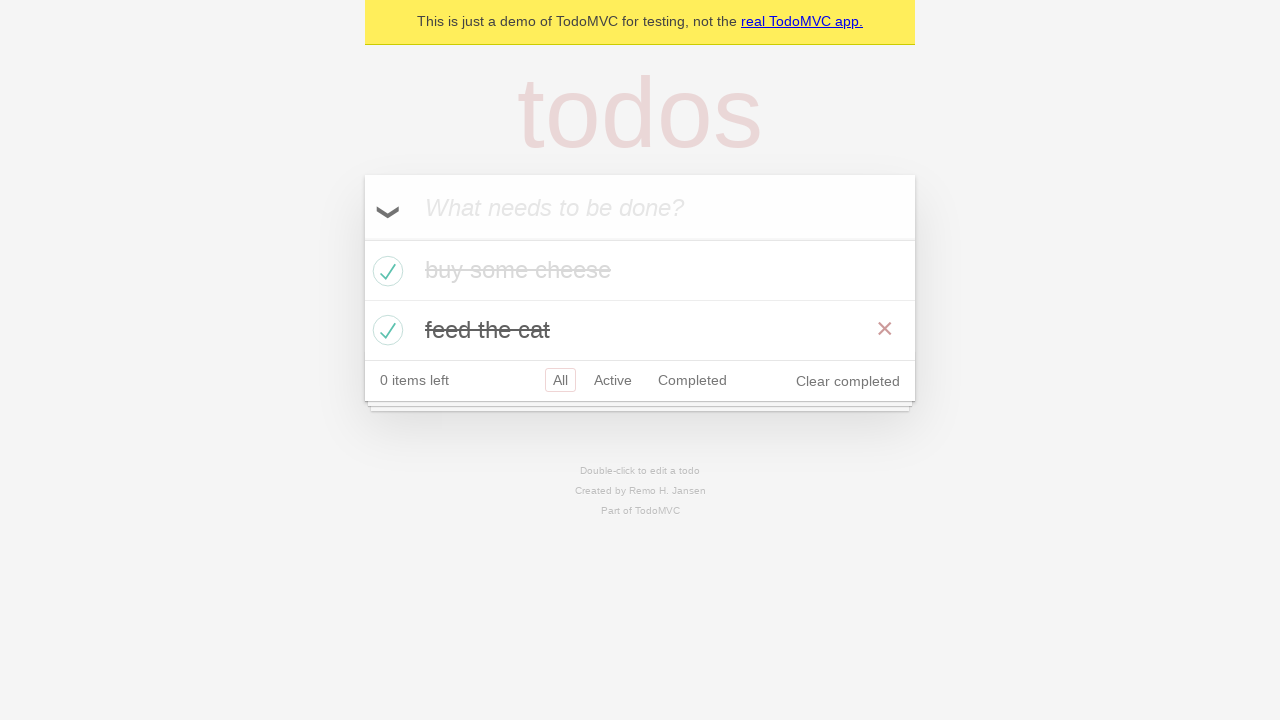

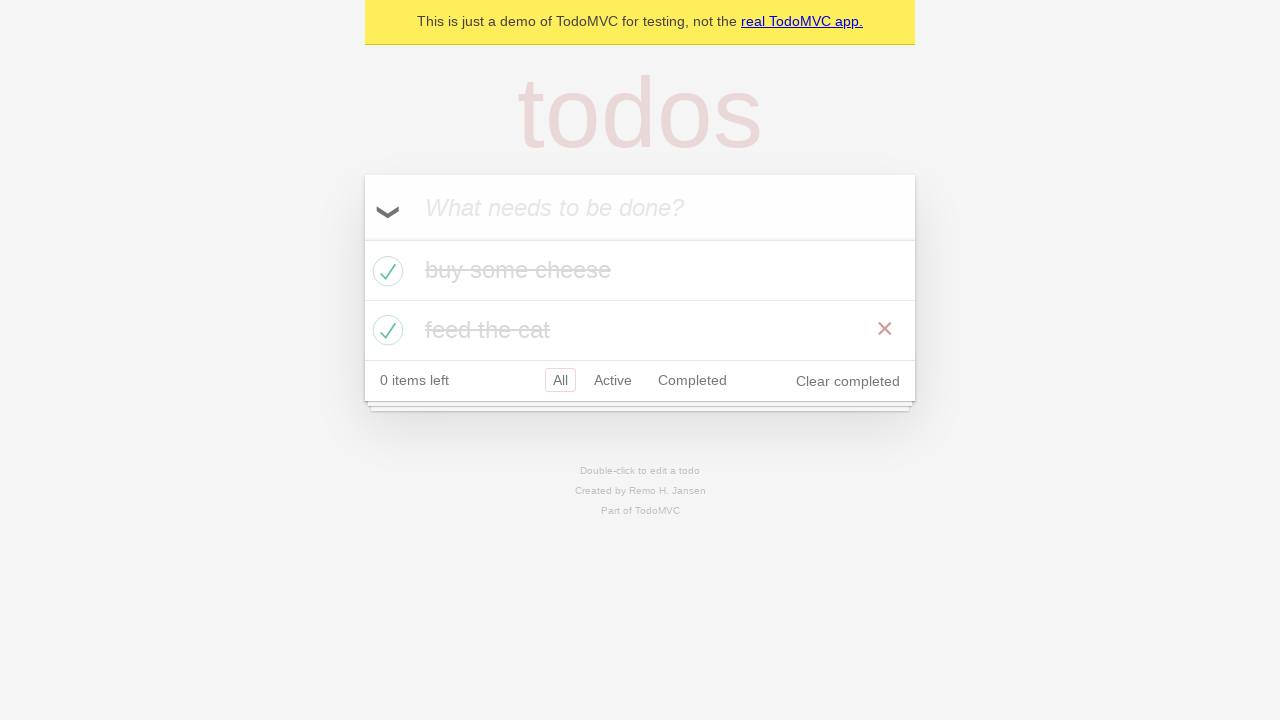